Tests that the Clear completed button displays the correct text when items are completed

Starting URL: https://demo.playwright.dev/todomvc

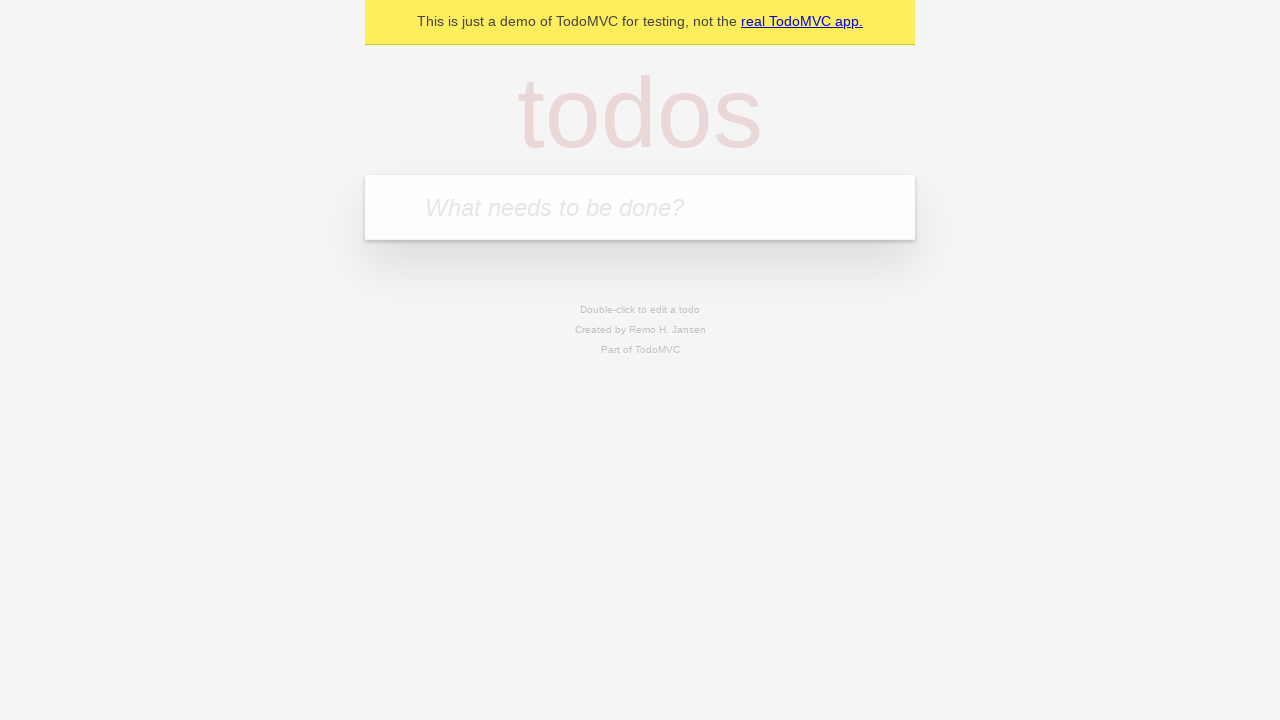

Filled todo input with 'buy some cheese' on internal:attr=[placeholder="What needs to be done?"i]
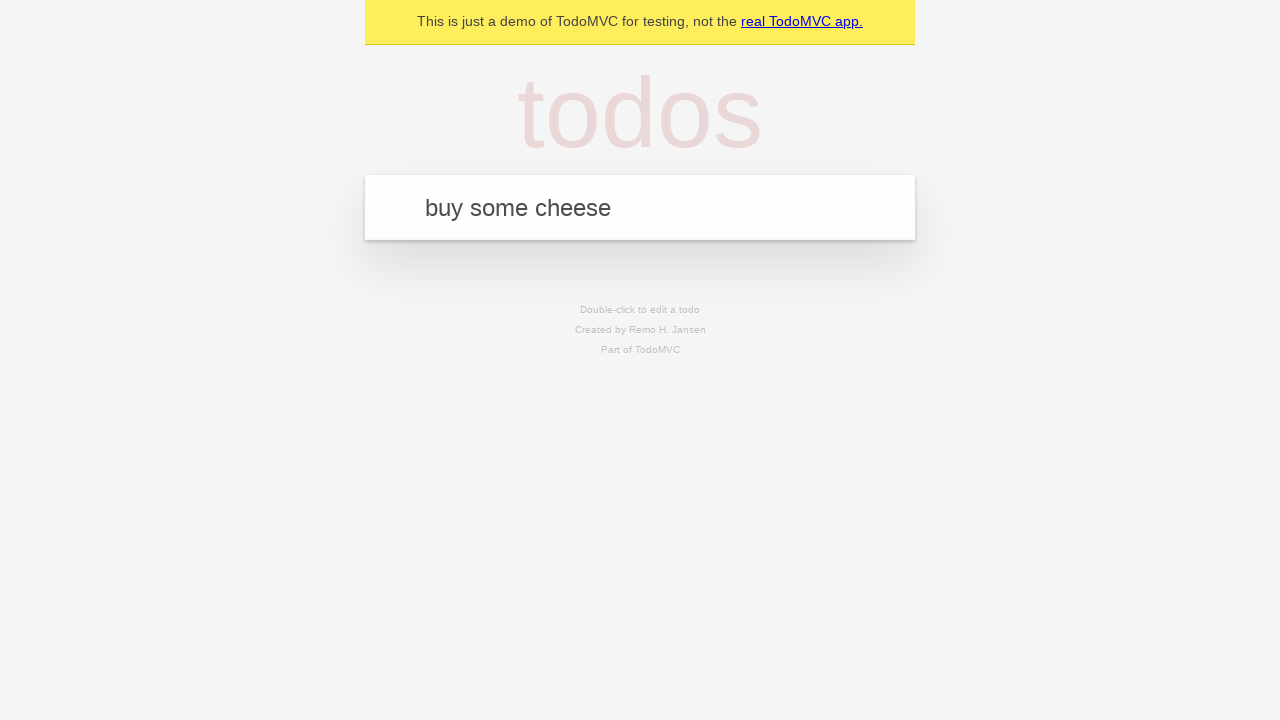

Pressed Enter to create todo 'buy some cheese' on internal:attr=[placeholder="What needs to be done?"i]
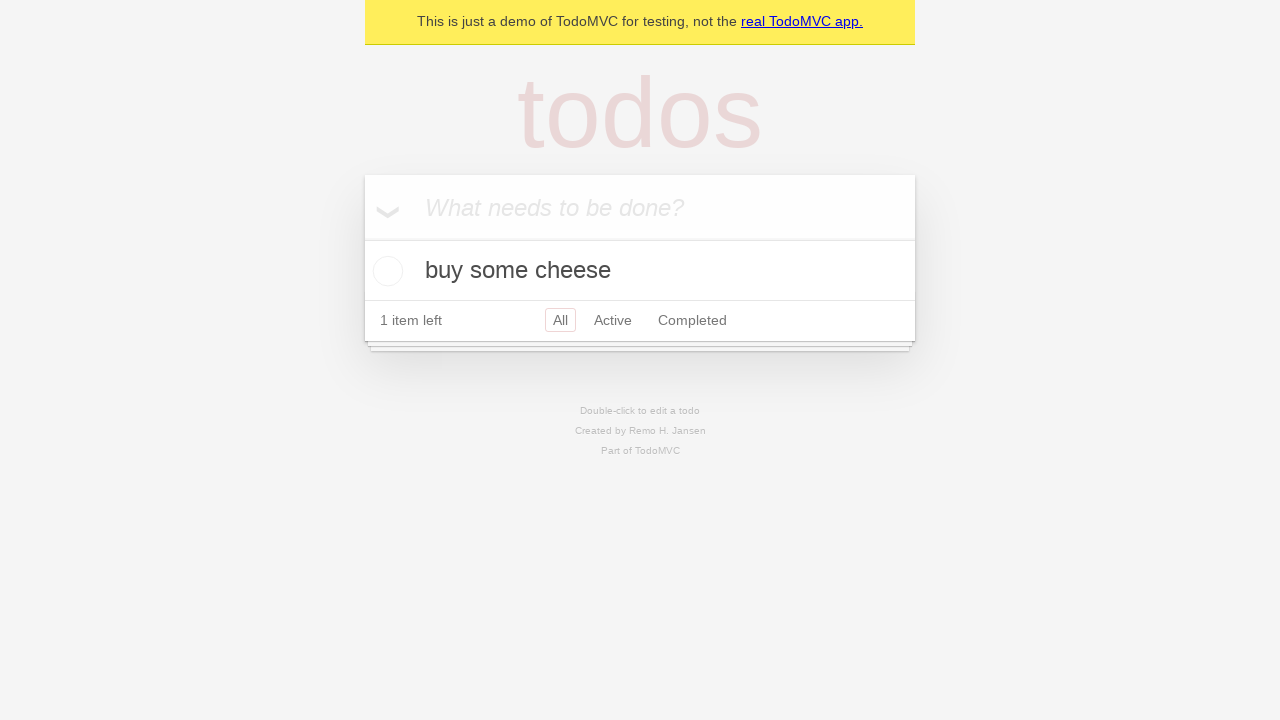

Filled todo input with 'feed the cat' on internal:attr=[placeholder="What needs to be done?"i]
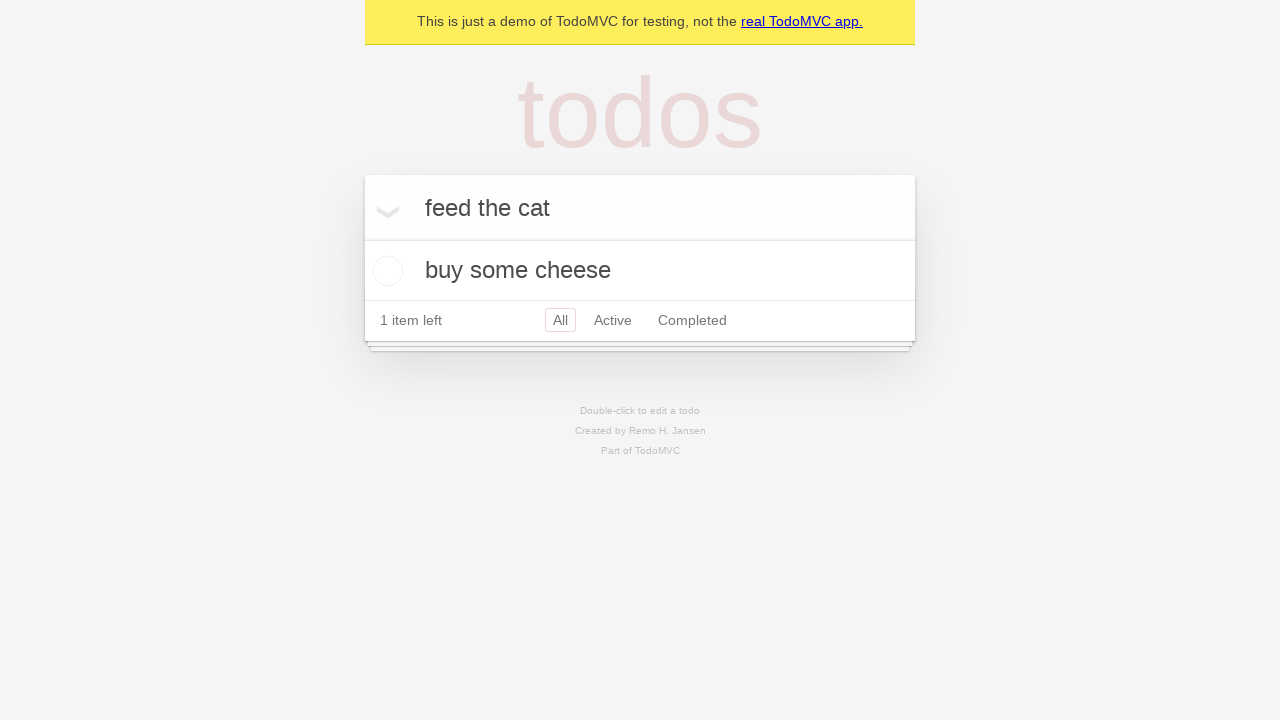

Pressed Enter to create todo 'feed the cat' on internal:attr=[placeholder="What needs to be done?"i]
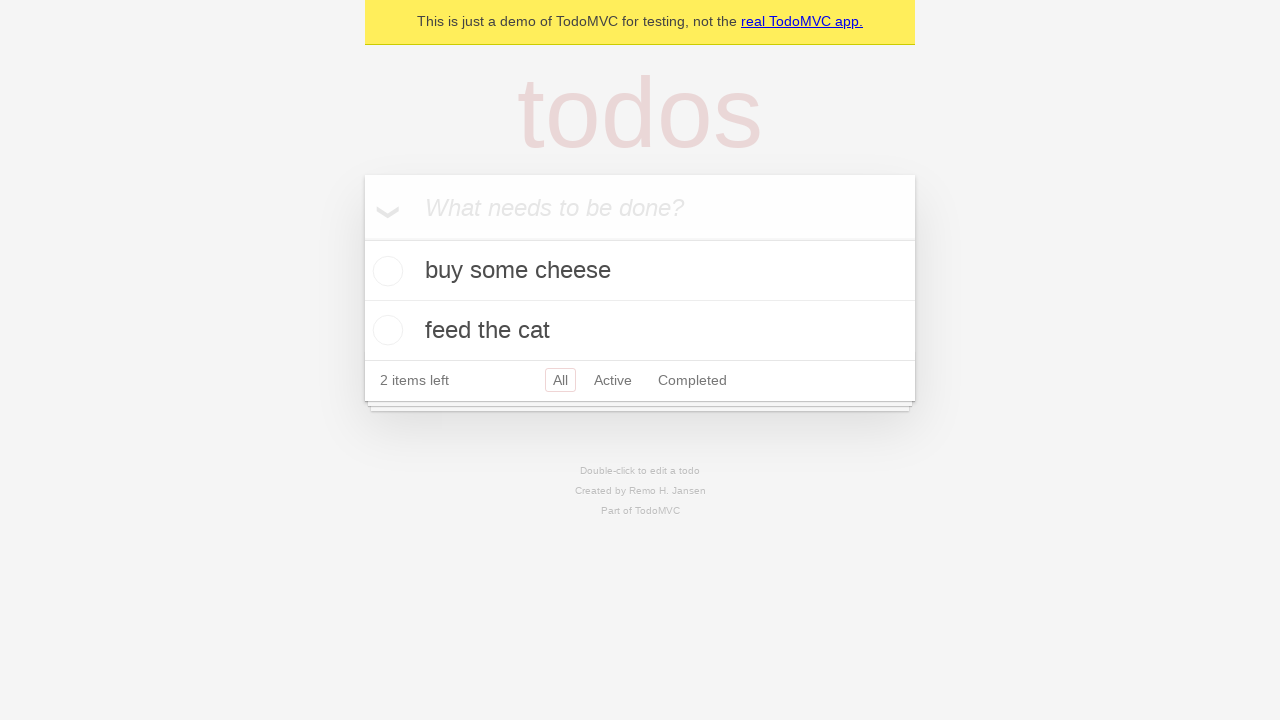

Filled todo input with 'book a doctors appointment' on internal:attr=[placeholder="What needs to be done?"i]
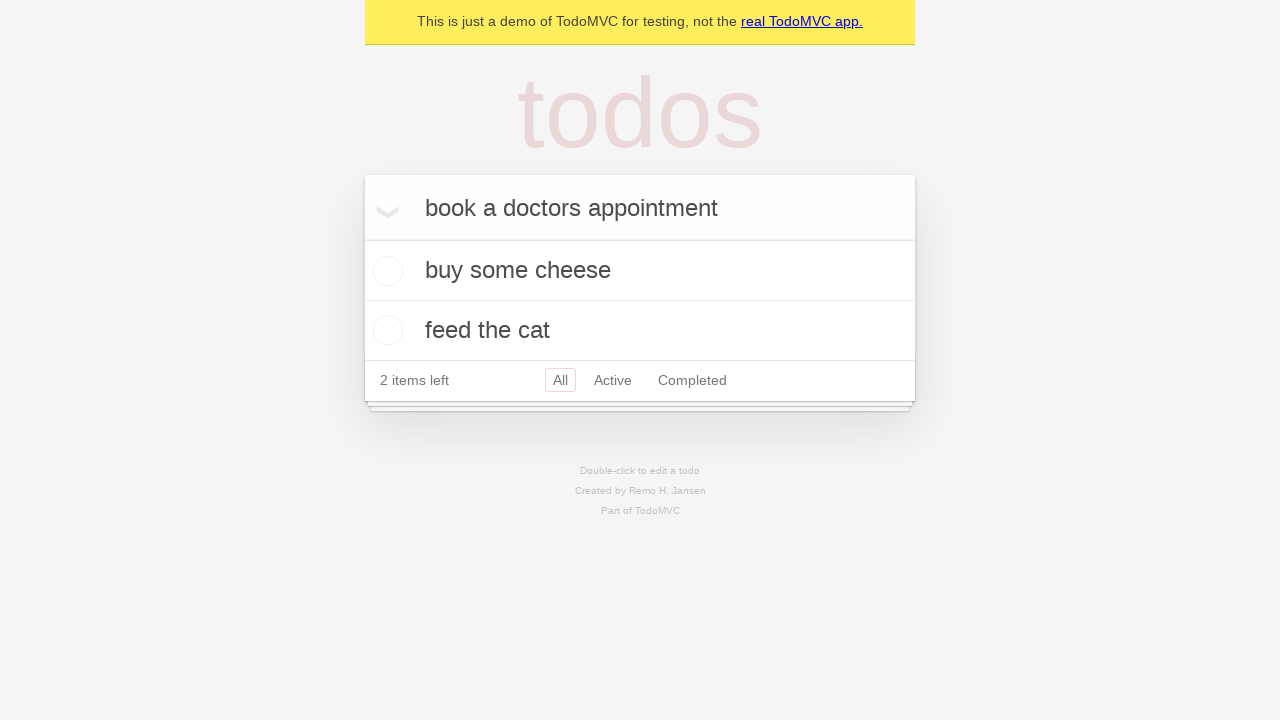

Pressed Enter to create todo 'book a doctors appointment' on internal:attr=[placeholder="What needs to be done?"i]
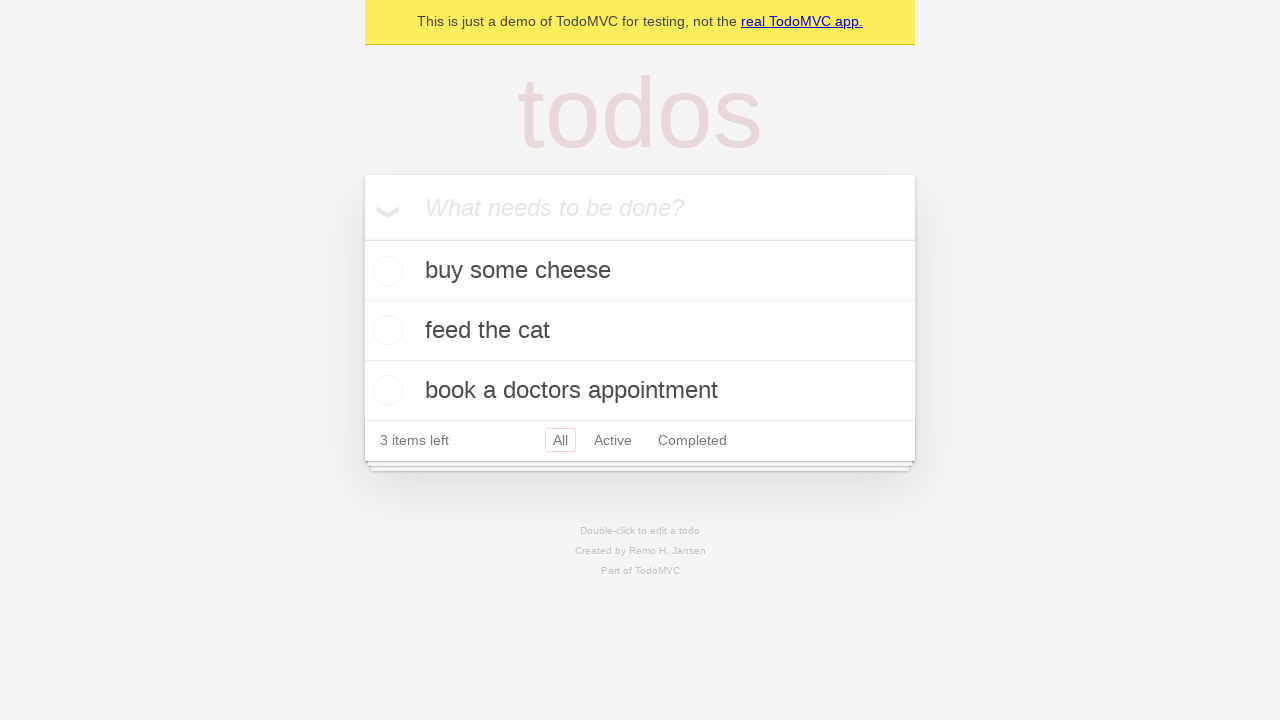

Waited for todo items to be created
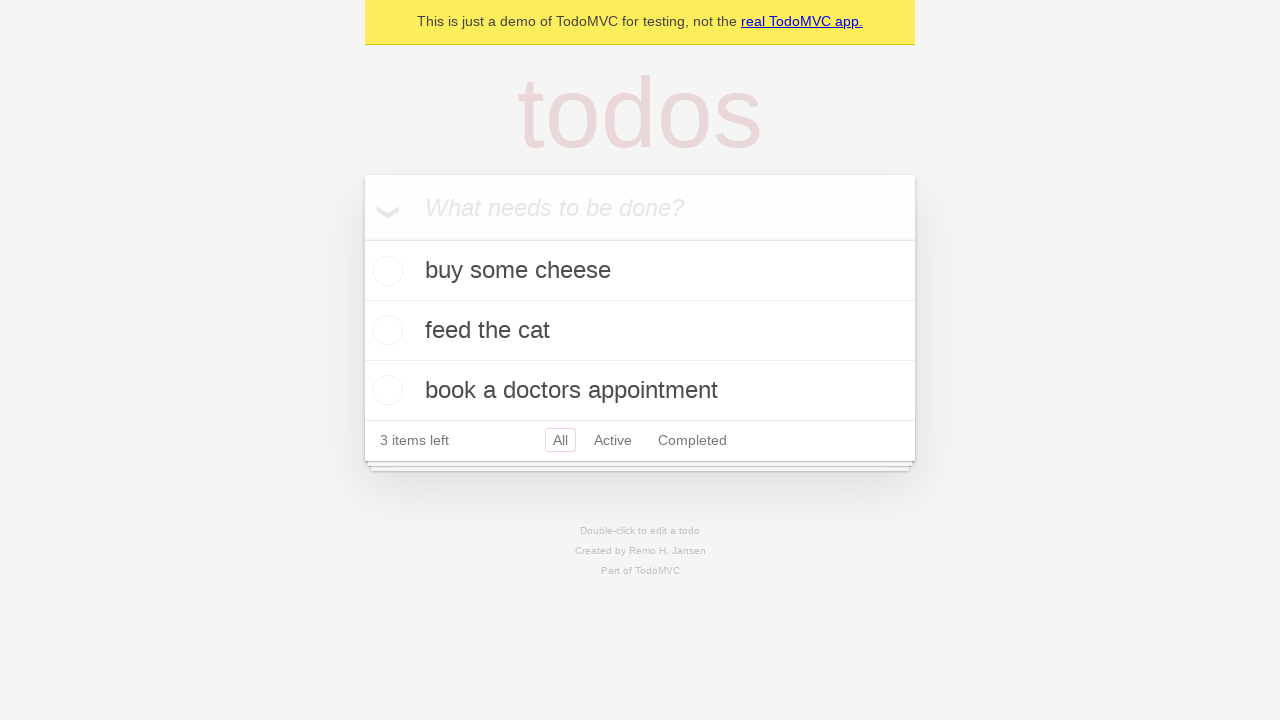

Checked the first todo item to mark it as completed at (385, 271) on .todo-list li .toggle >> nth=0
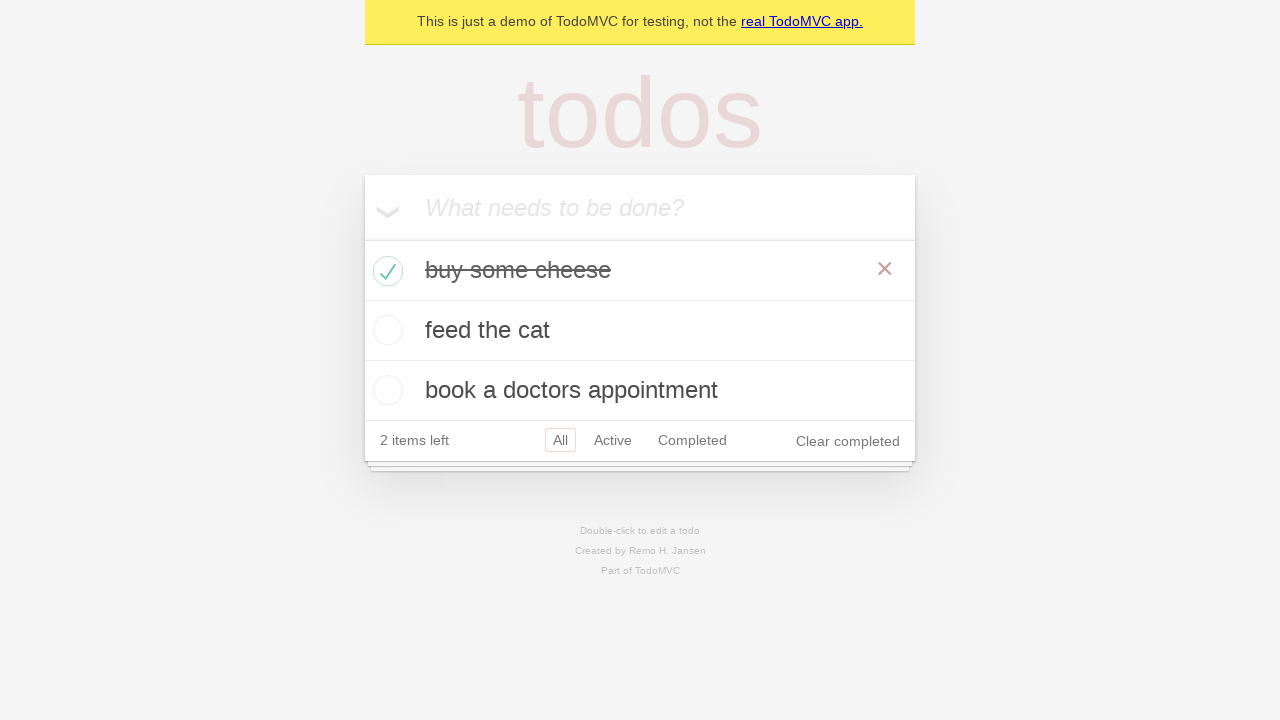

Clear completed button appeared after marking item as completed
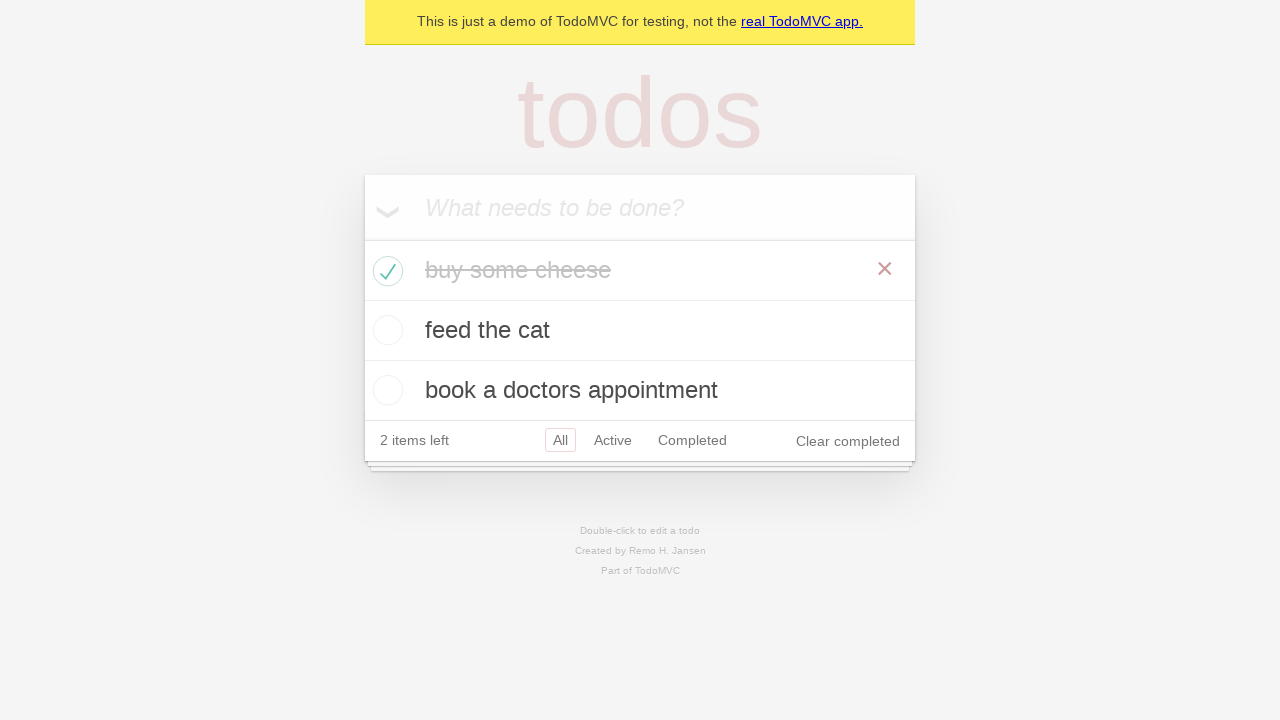

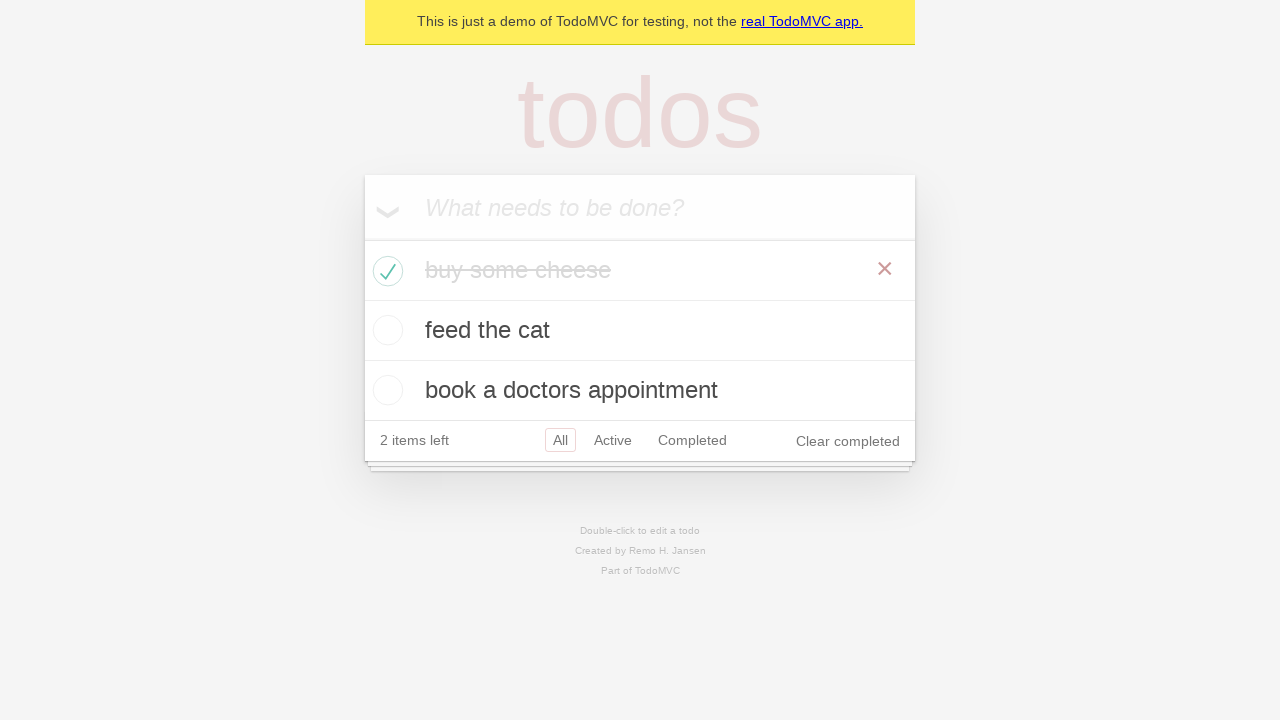